Verifies that there are exactly 5 elements with class "test" on the page and checks that the second button has the expected value attribute

Starting URL: https://kristinek.github.io/site/examples/locators

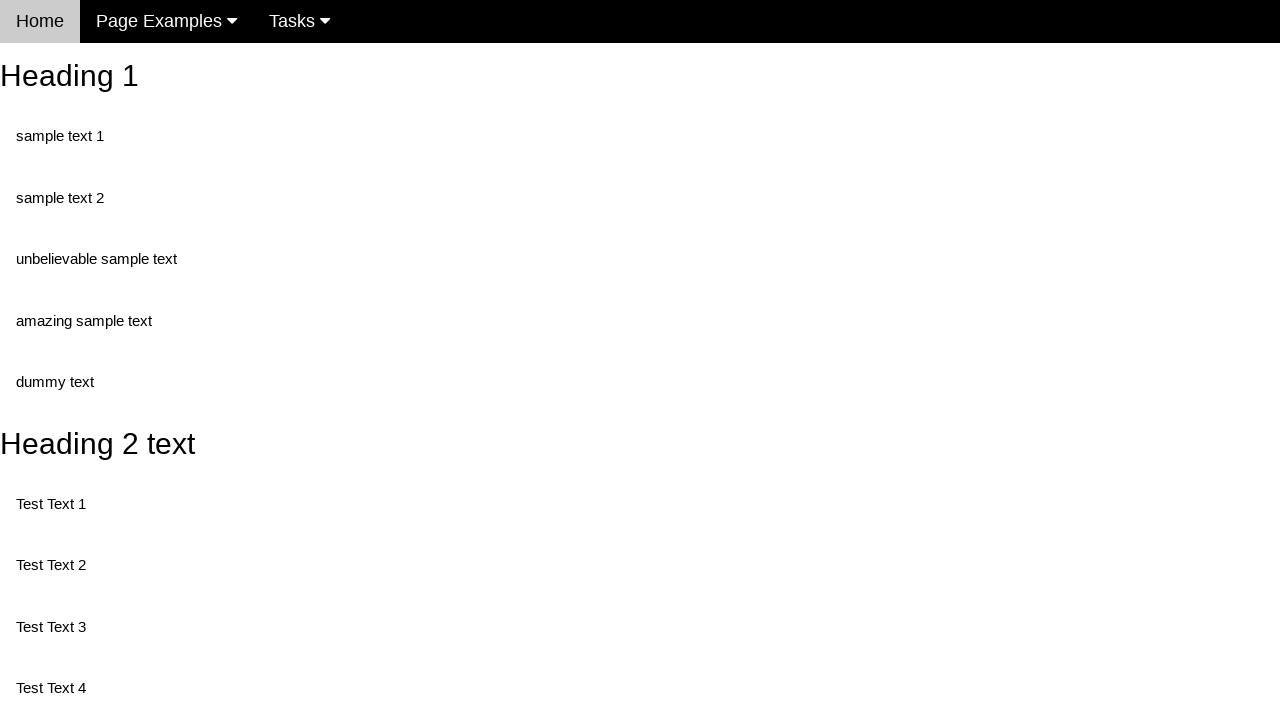

Navigated to locators example page
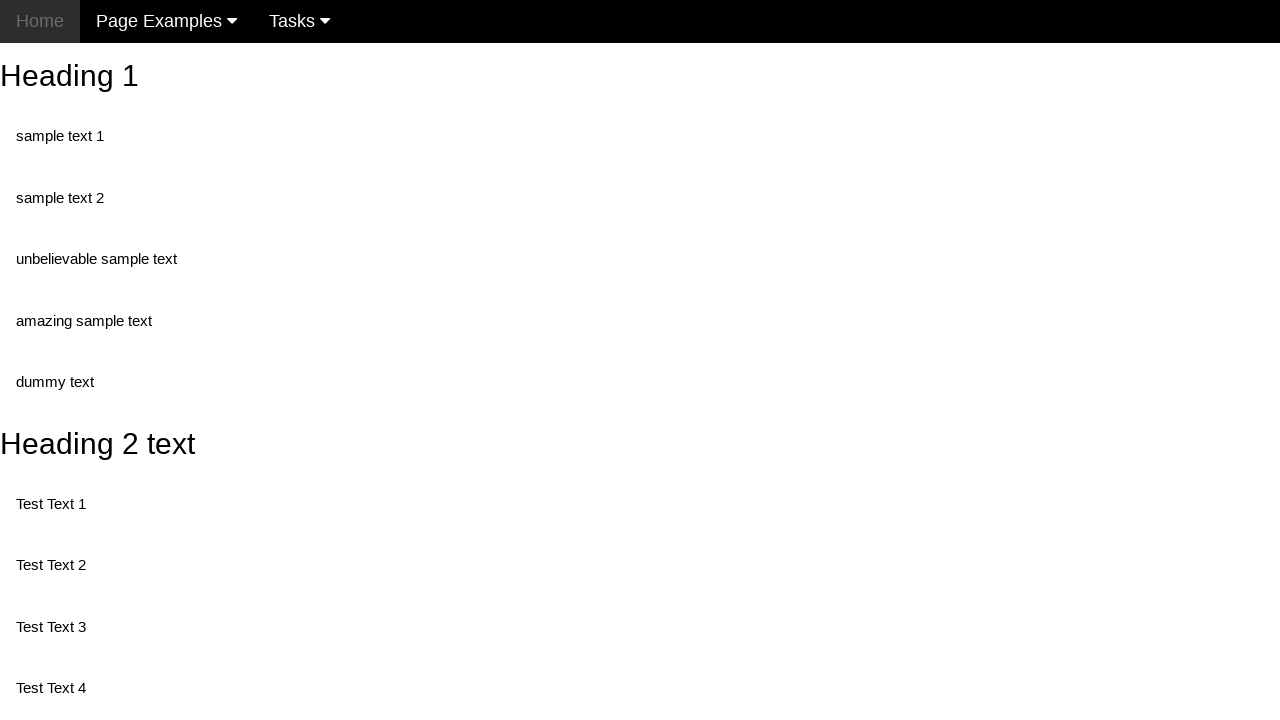

Located all elements with class 'test'
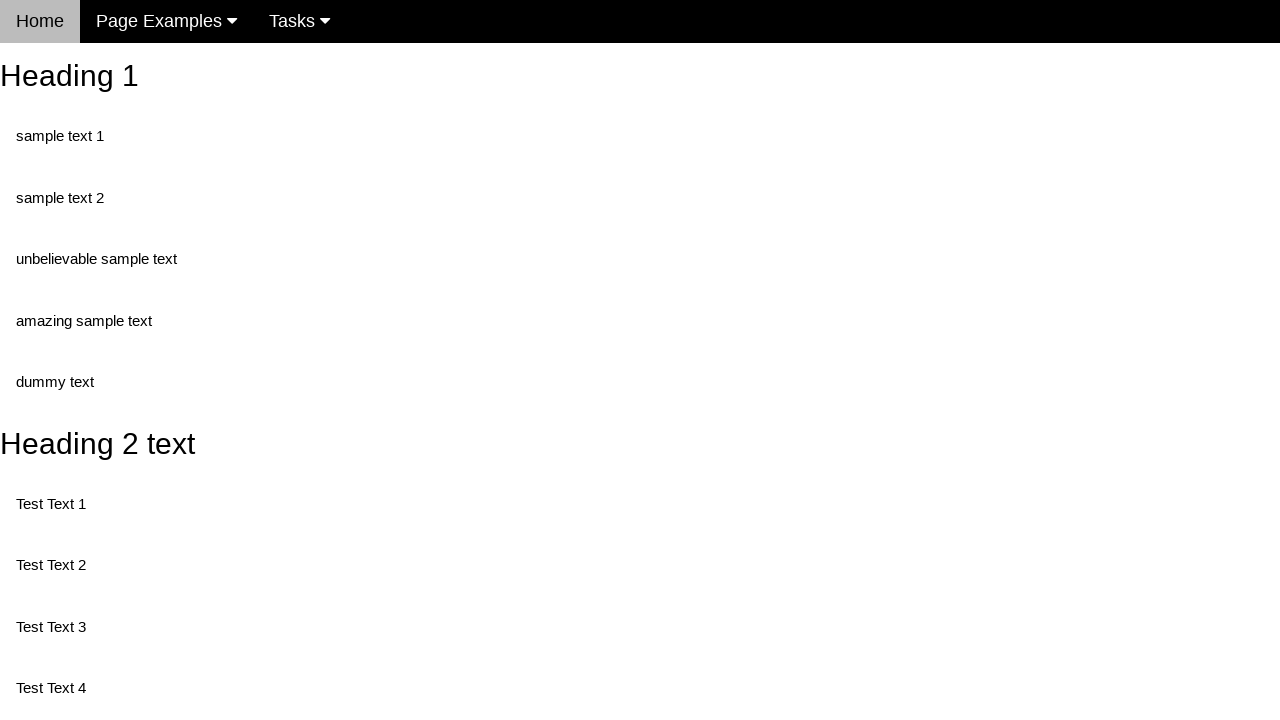

Verified that exactly 5 elements with class 'test' exist on the page
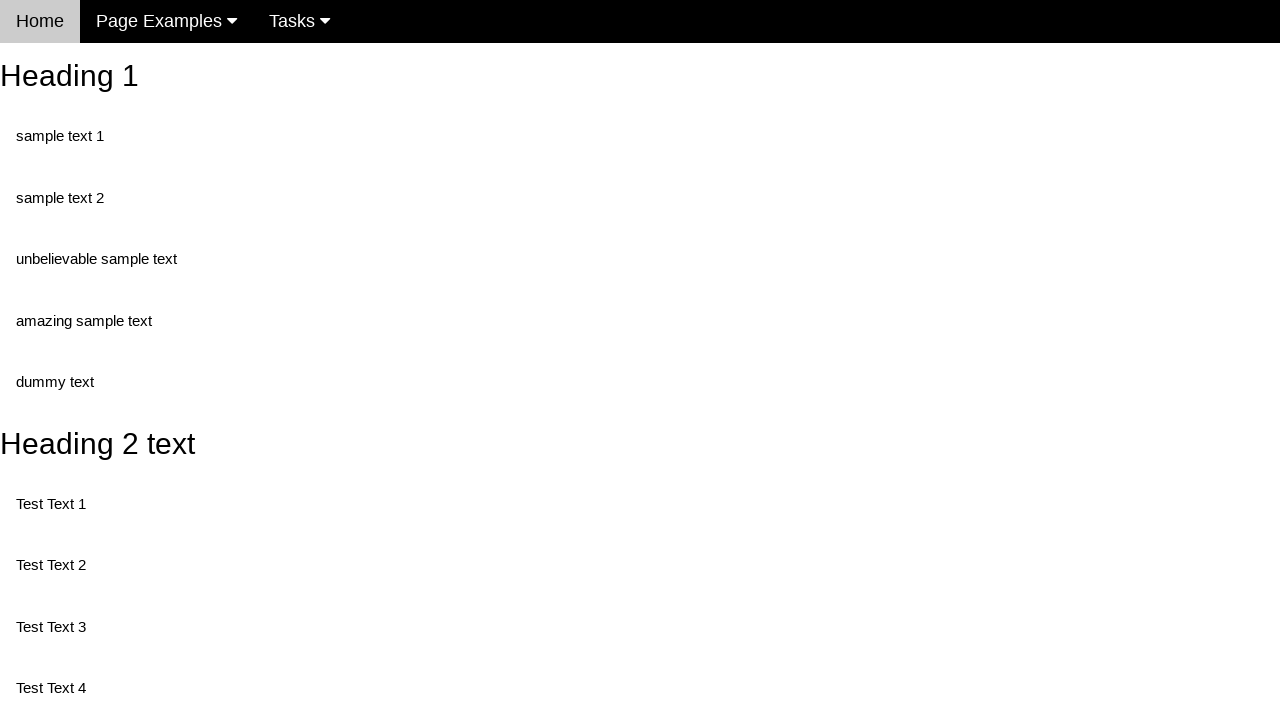

Retrieved value attribute from button with id 'buttonId'
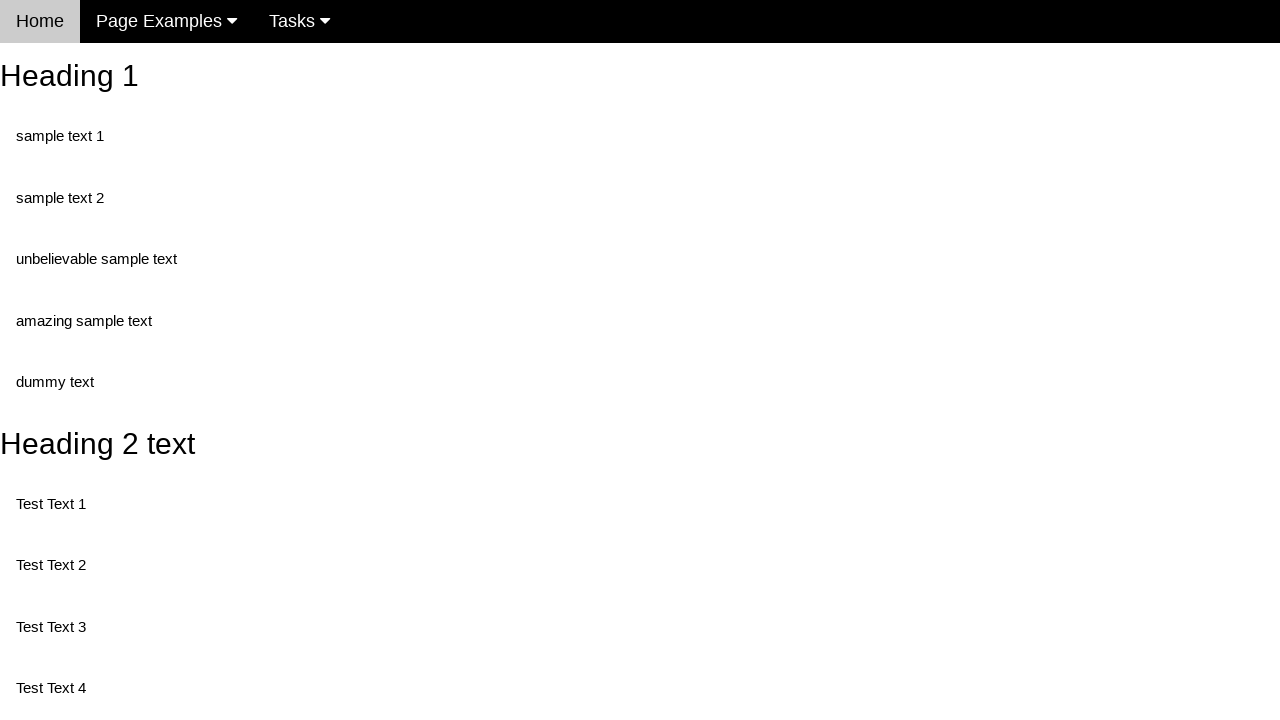

Verified that the second button has the expected value 'This is also a button'
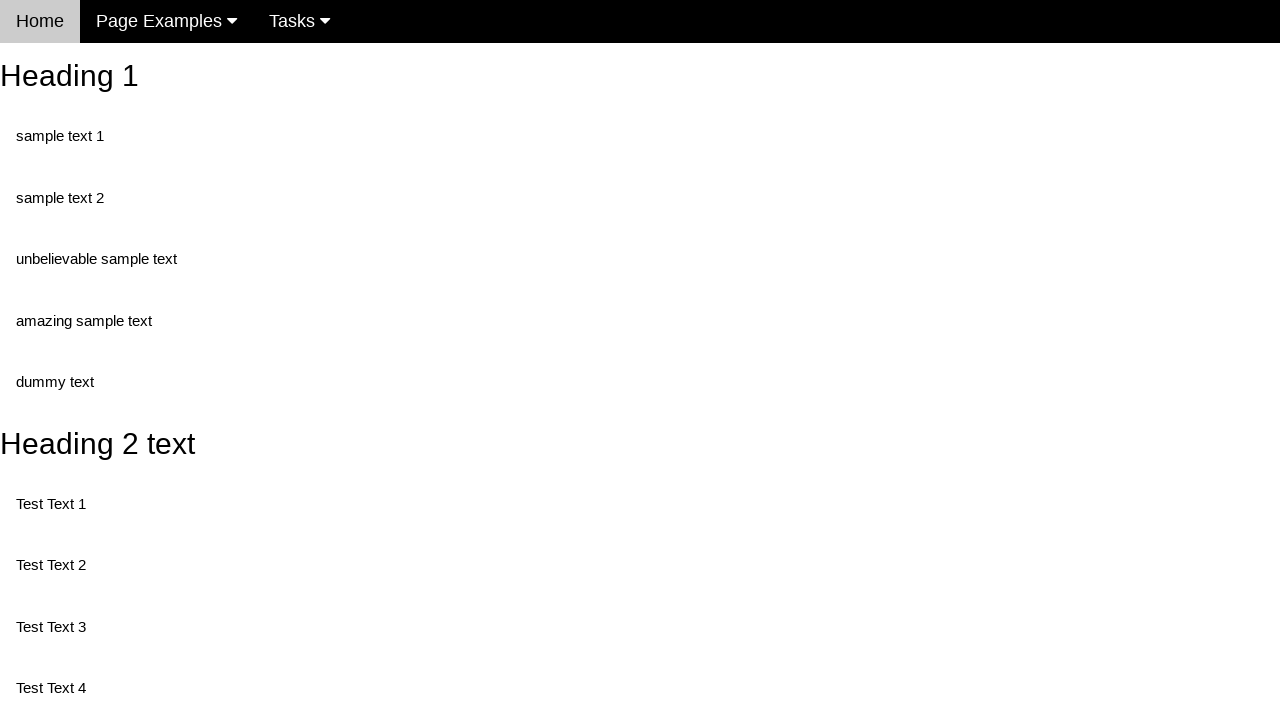

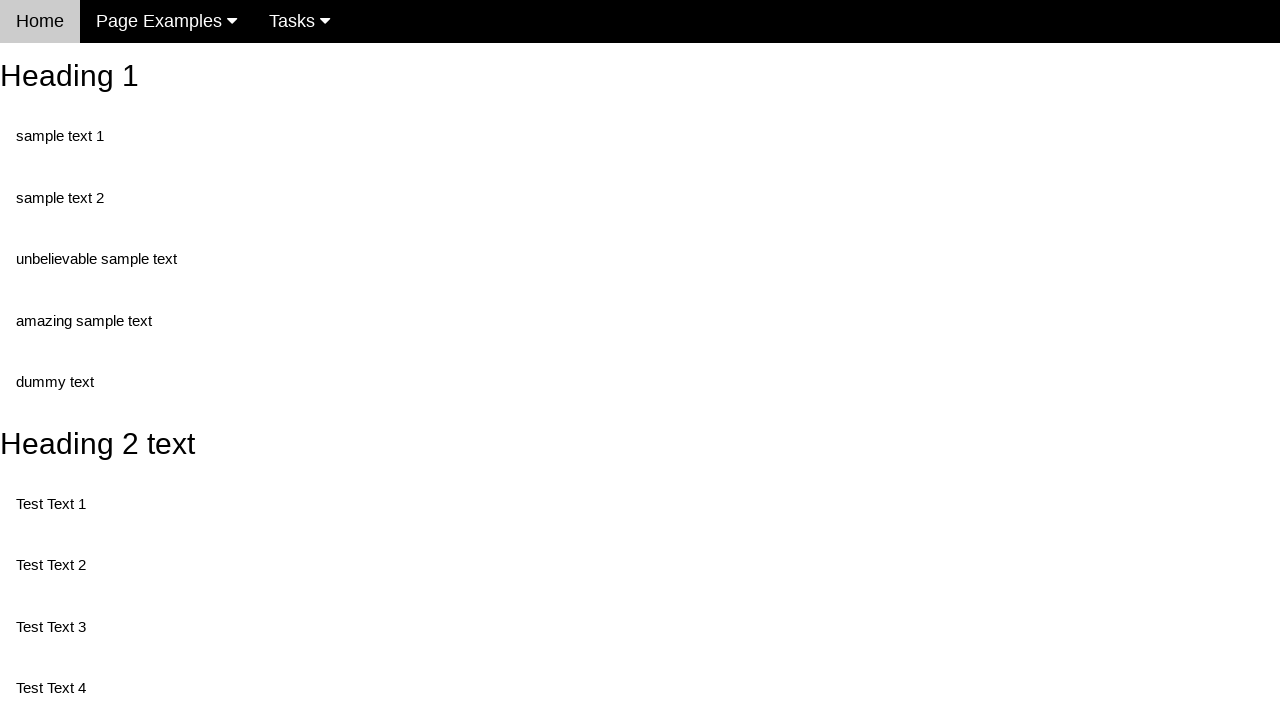